Handles a series of prompt dialogs by entering text and accepting

Starting URL: https://antoniotrindade.com.br/treinoautomacao/elementsweb.html

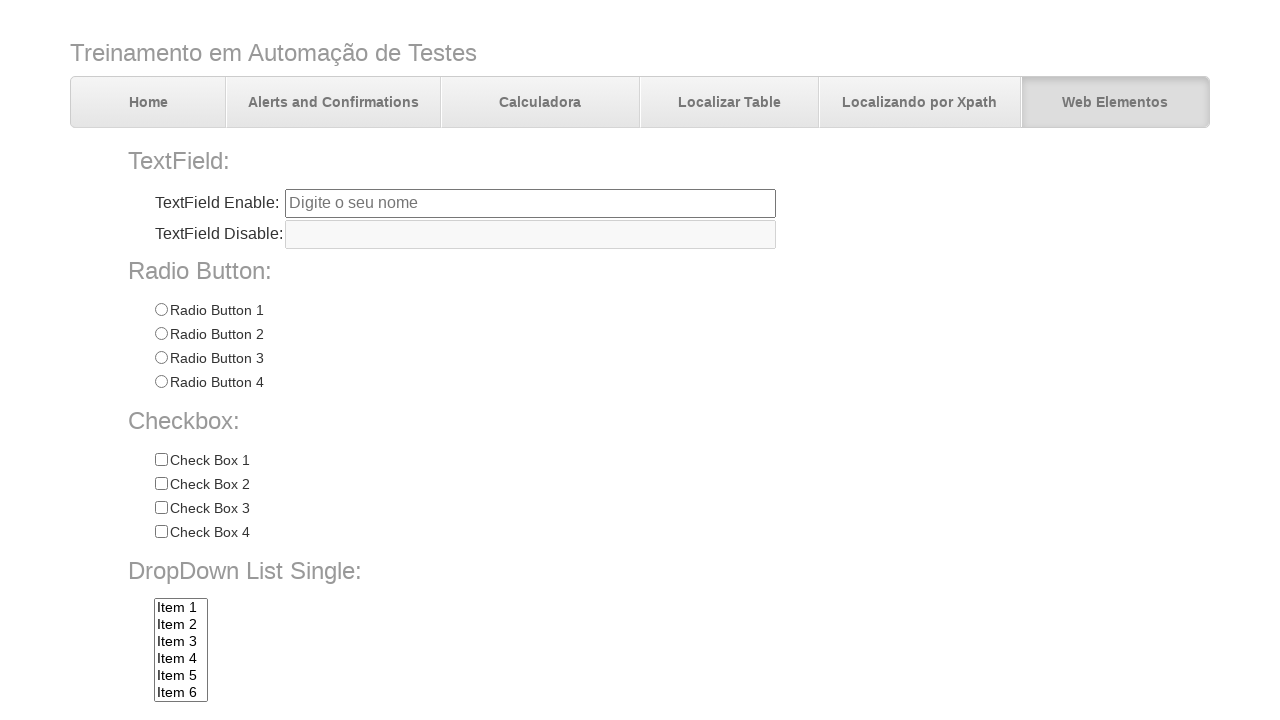

Set up dialog handler to accept prompts
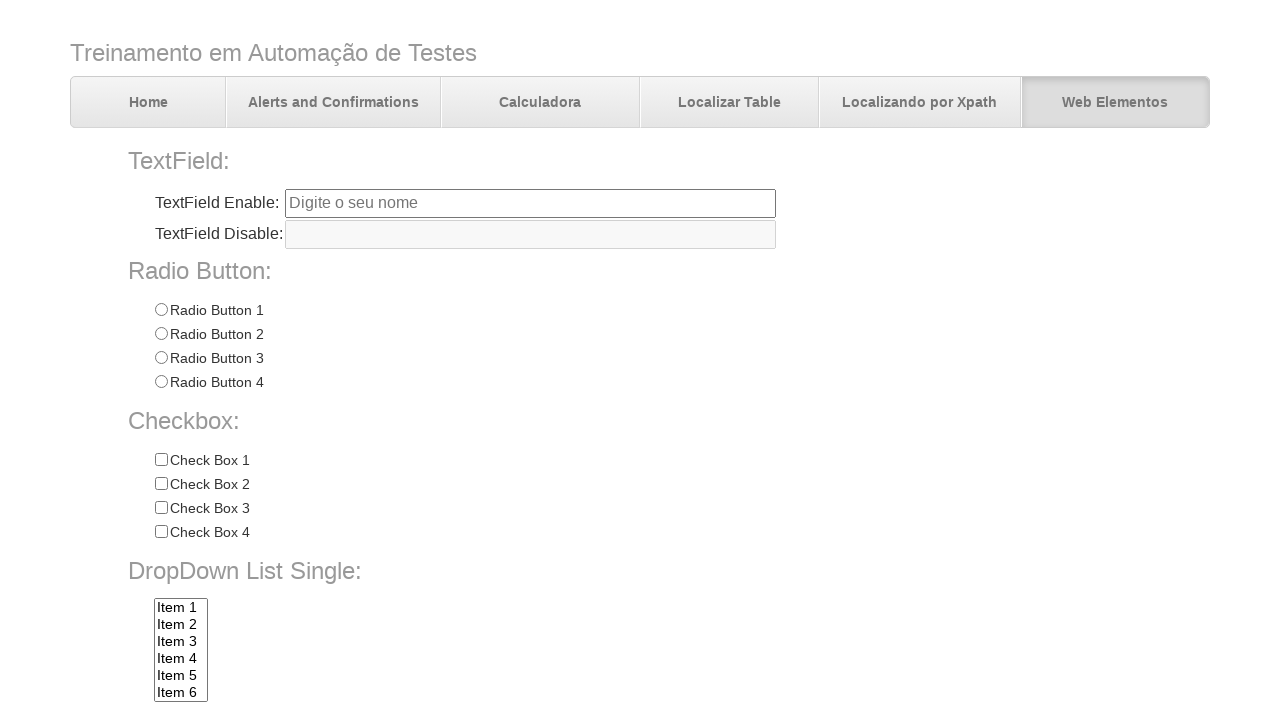

Clicked prompt button to trigger dialog at (375, 700) on #promptBtn
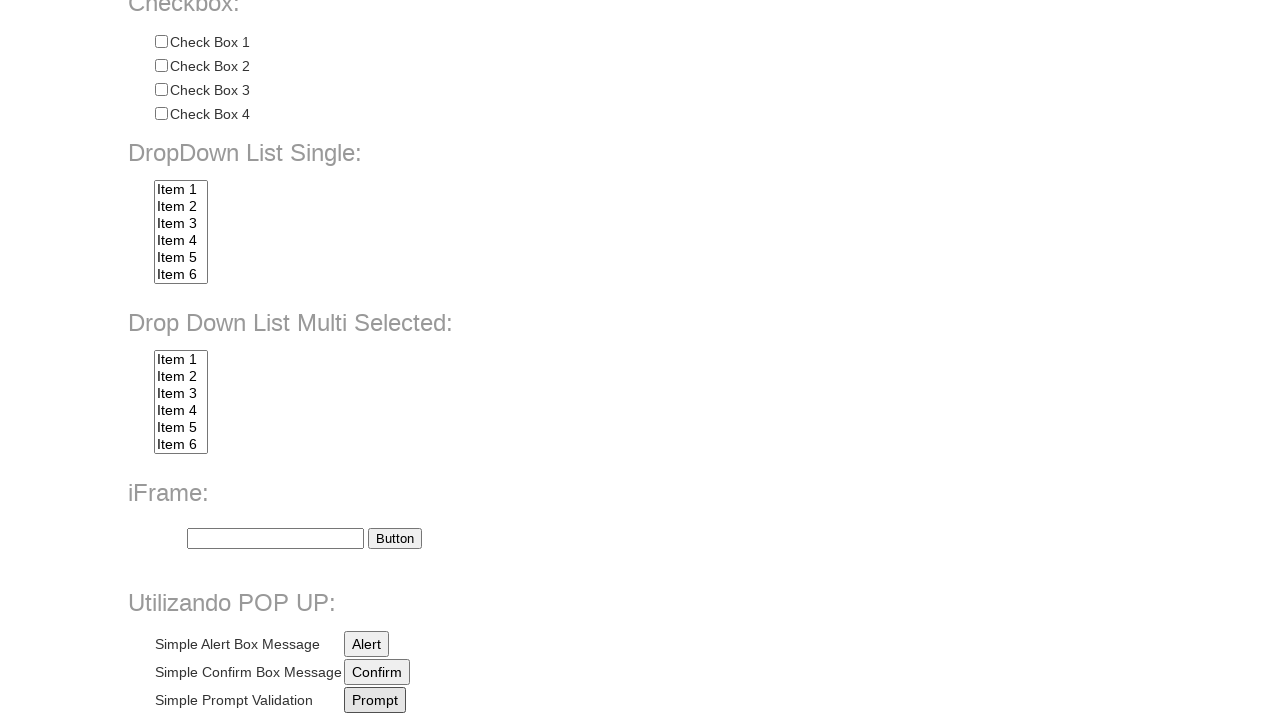

Waited for all prompt dialogs to be processed
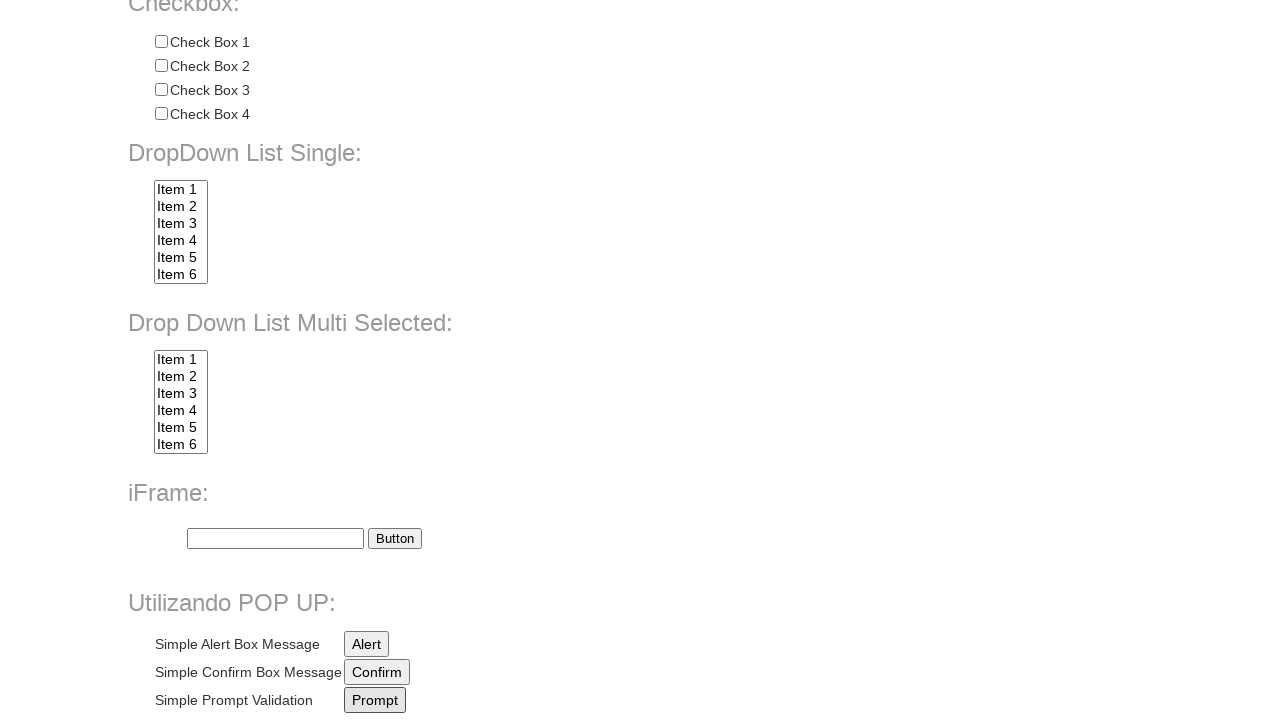

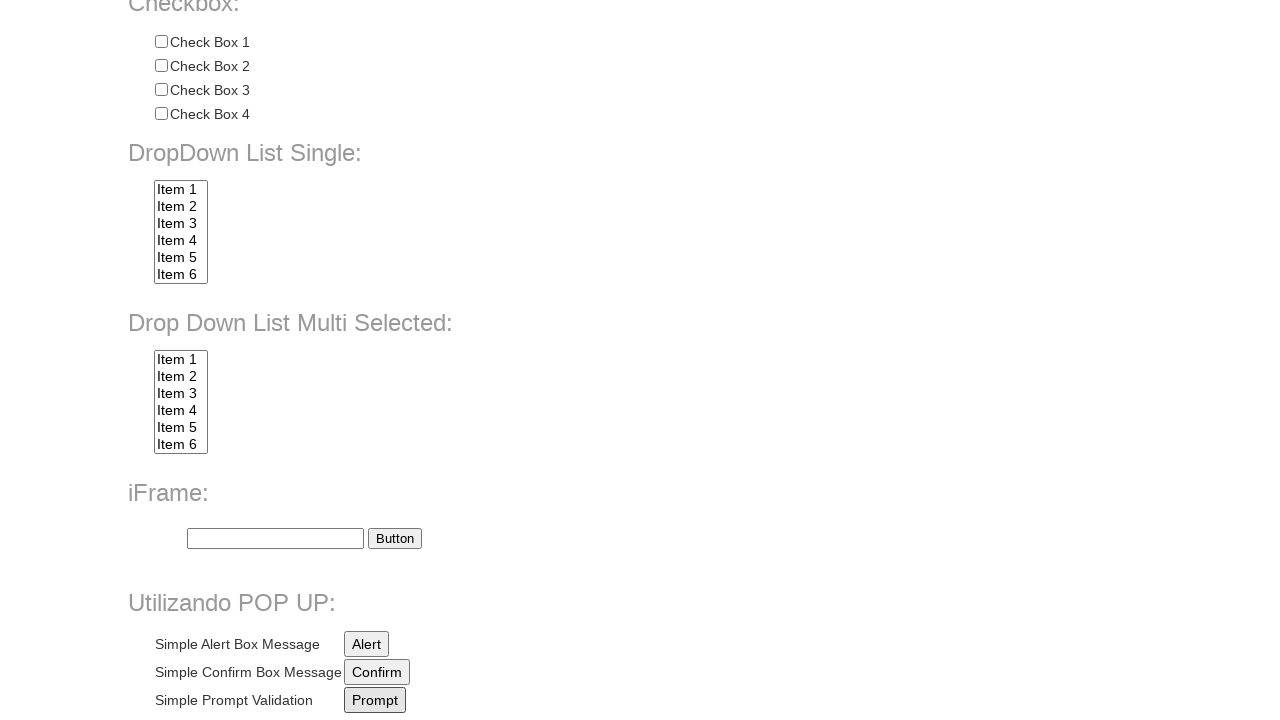